Tests checkbox and radio button interactions on a practice form by clicking various checkboxes (Sports, Music) and radio buttons (Male, Female) with validation checks

Starting URL: https://demoqa.com/automation-practice-form

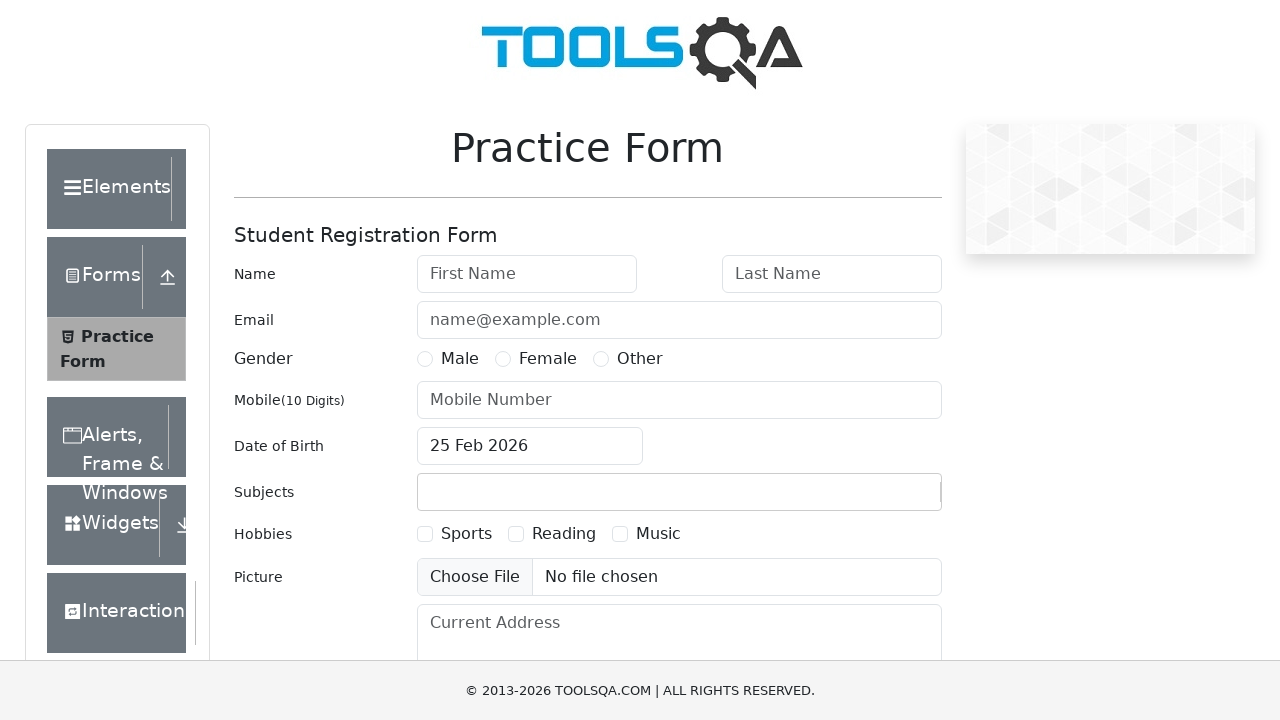

Clicked Sports checkbox at (466, 534) on xpath=//label[contains(text(),'Sports')]
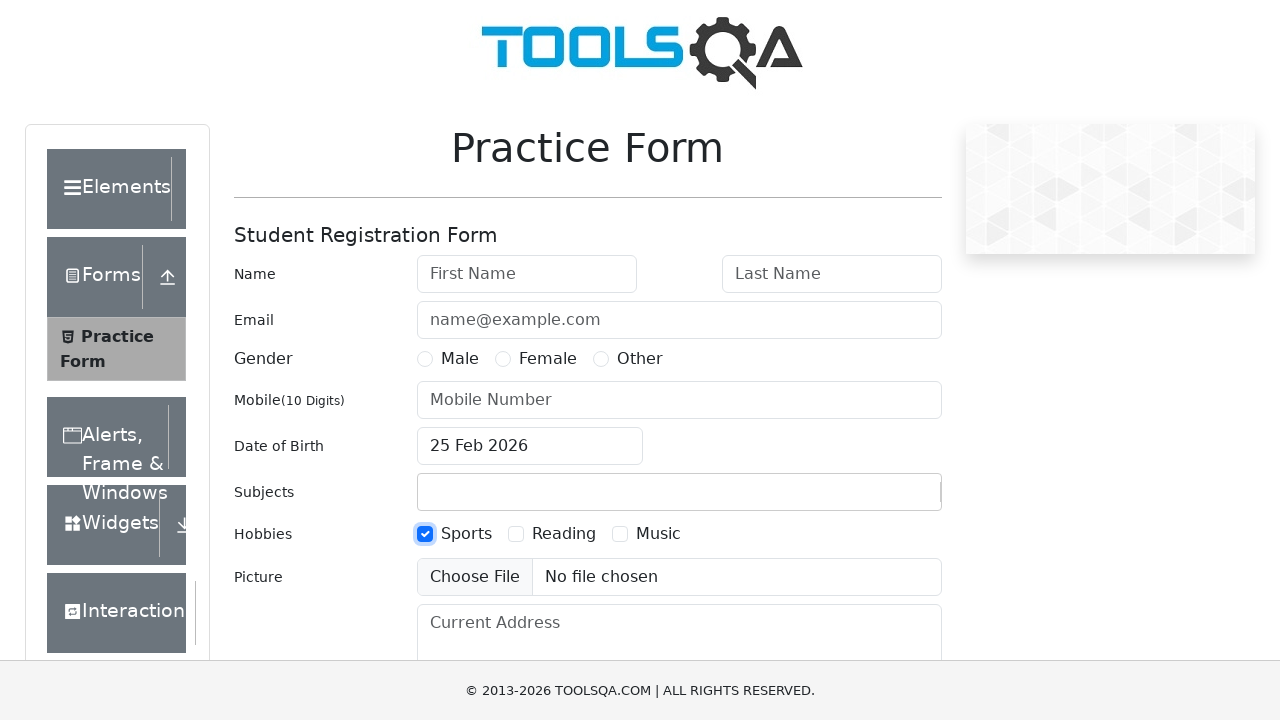

Clicked Sports checkbox again at (466, 534) on xpath=//label[contains(text(),'Sports')]
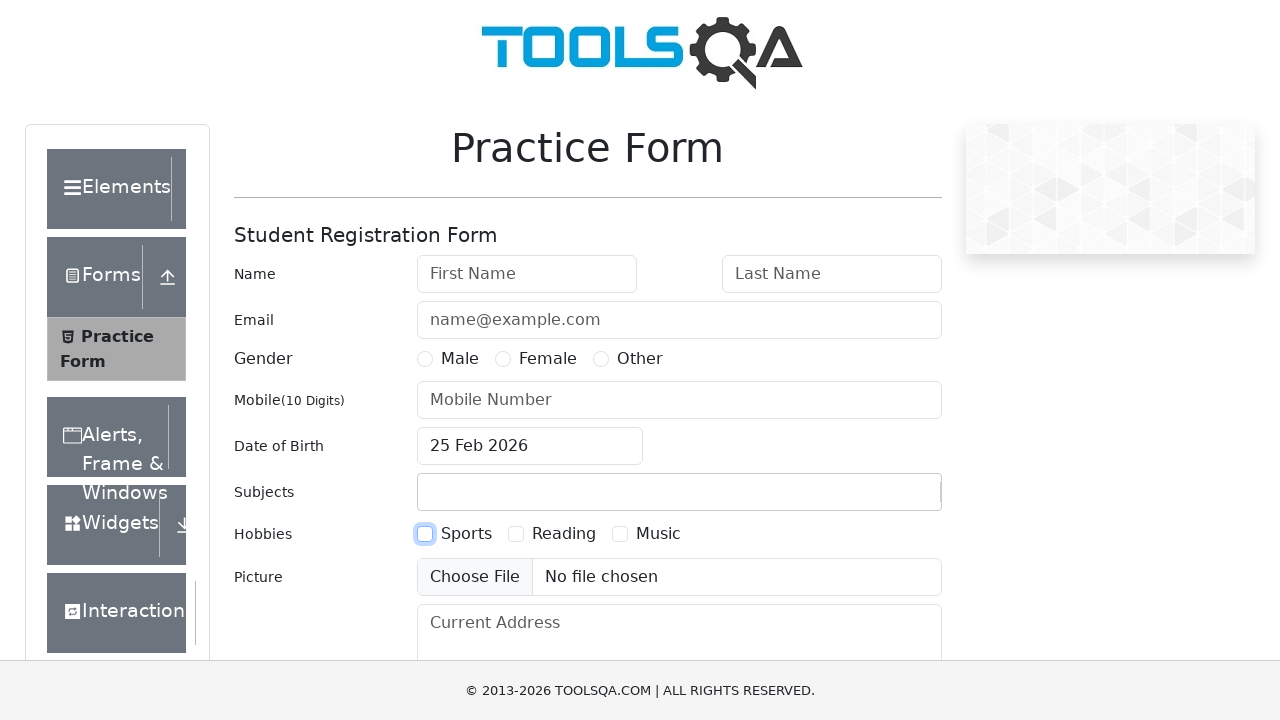

Clicked Music checkbox at (658, 534) on xpath=//label[contains(text(),'Music')]
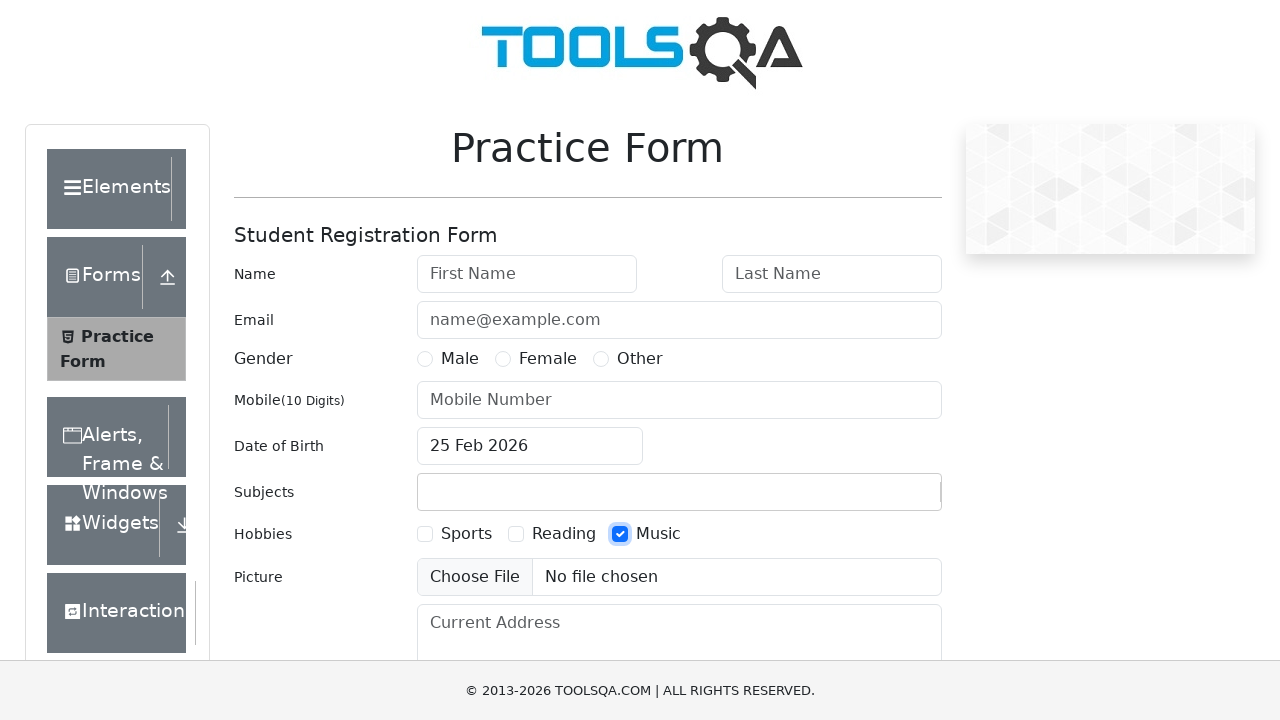

Verified Other radio button is enabled
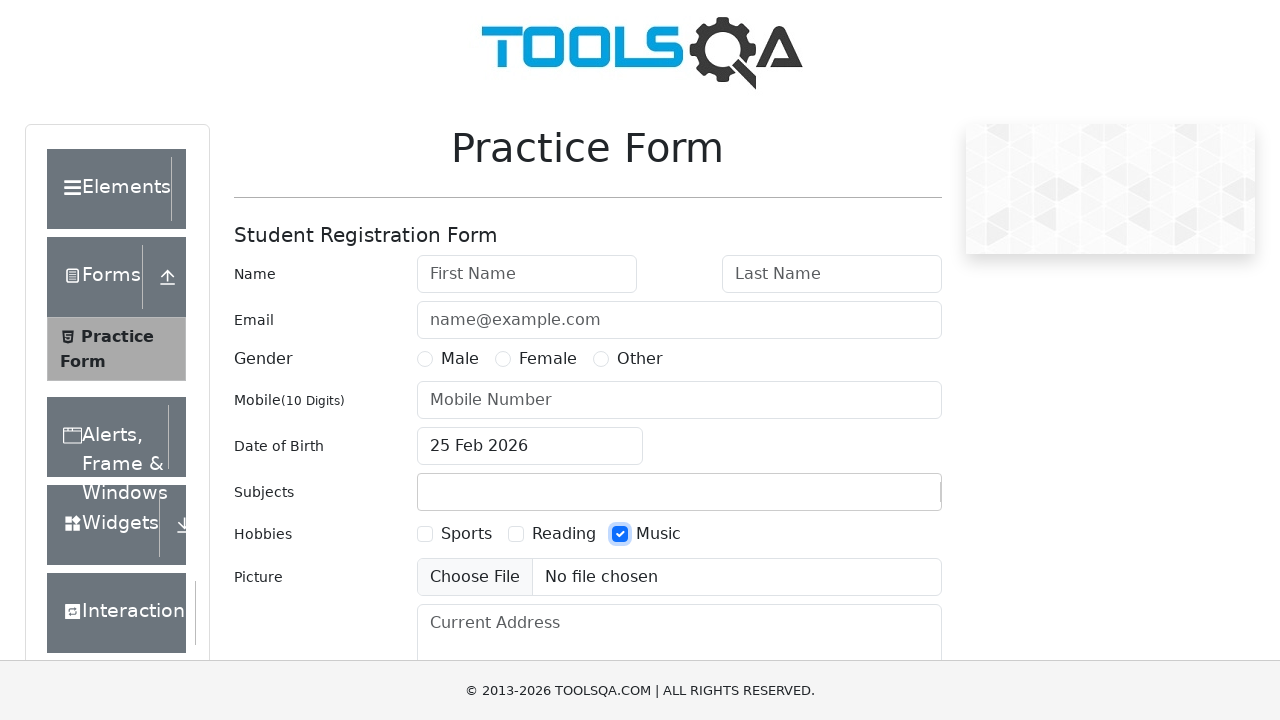

Clicked Male radio button at (460, 359) on xpath=//label[contains(text(),'Male')]
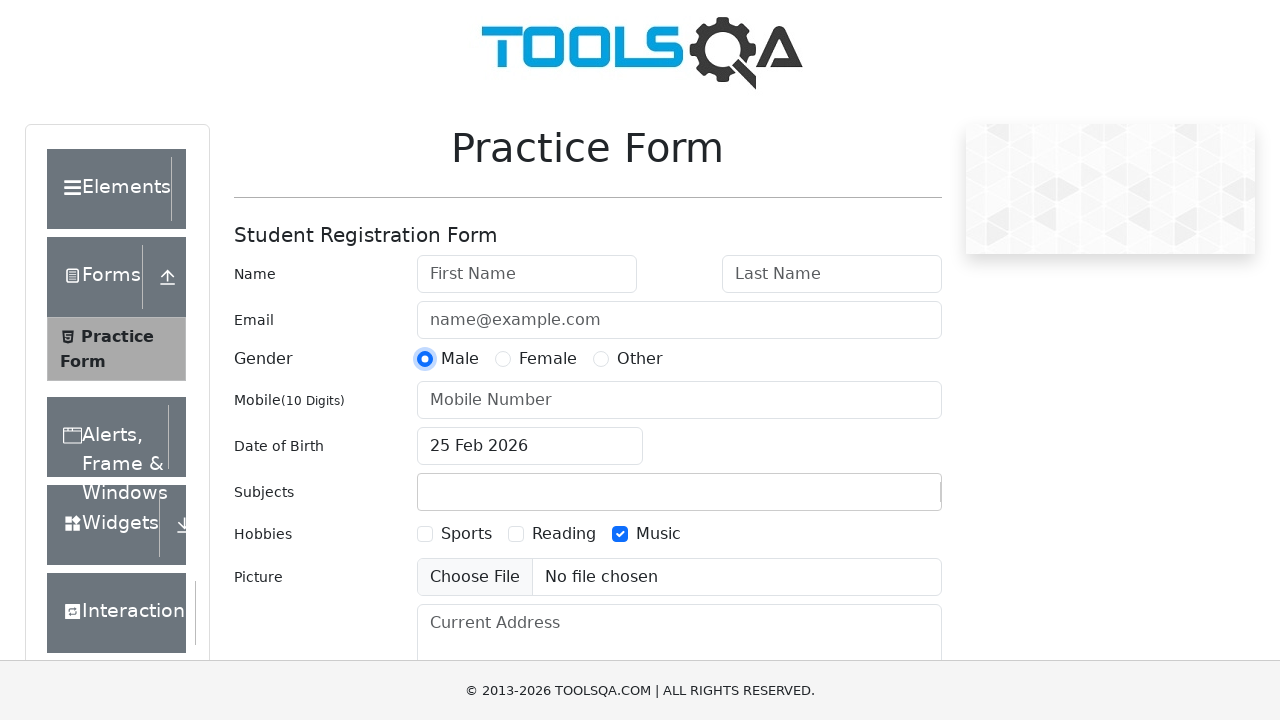

Clicked Female radio button at (548, 359) on xpath=//label[contains(text(),'Female')]
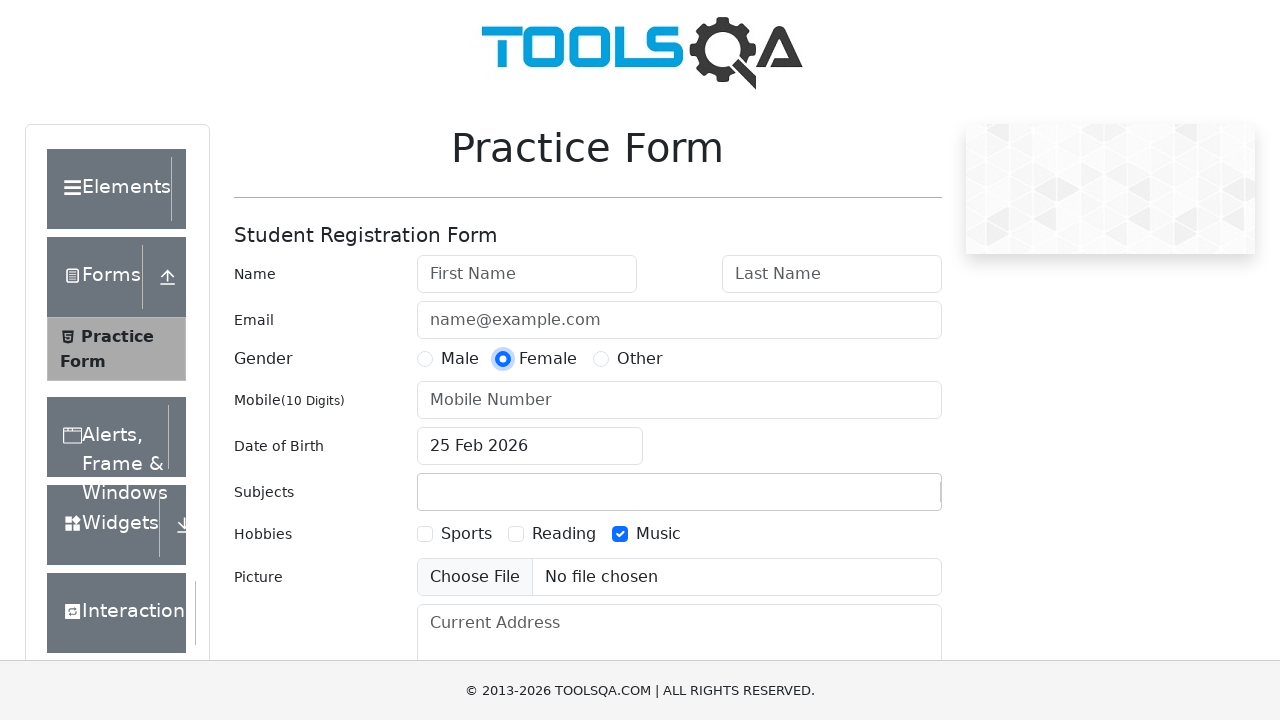

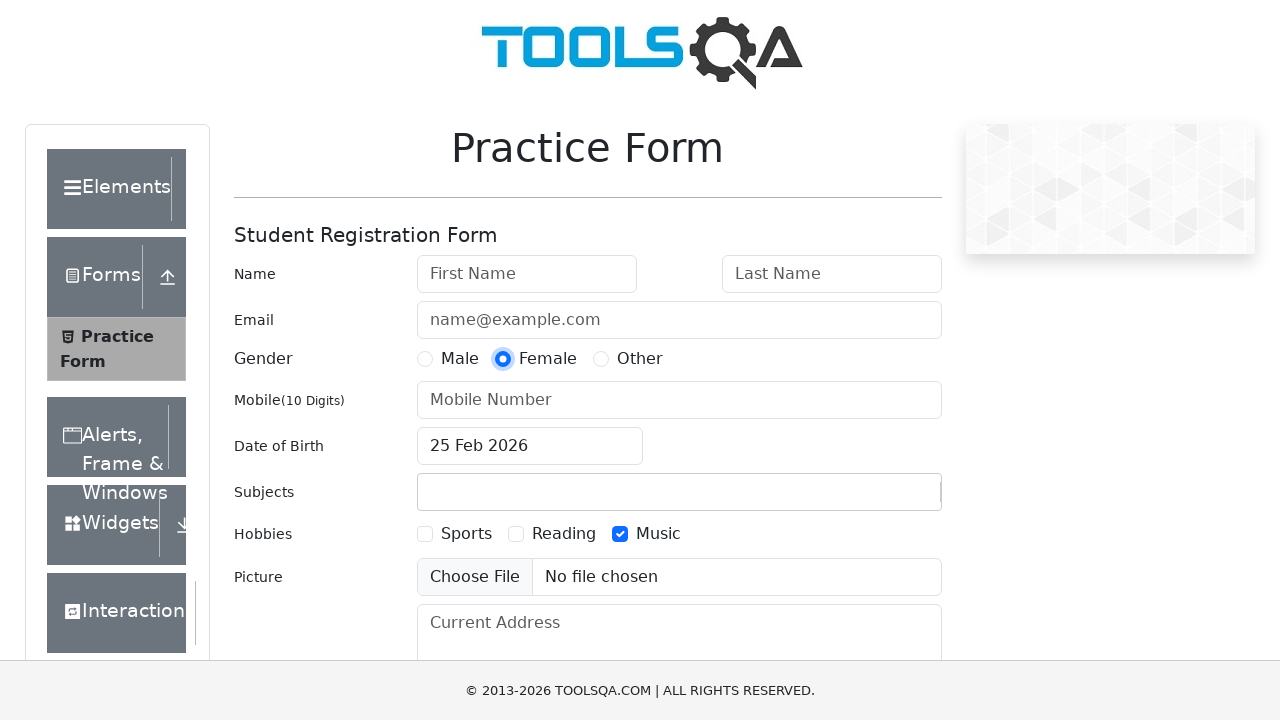